Tests iframe handling on DemoQA by navigating to the Frames page, switching to frame1, and reading content from within the iframe.

Starting URL: https://demoqa.com/

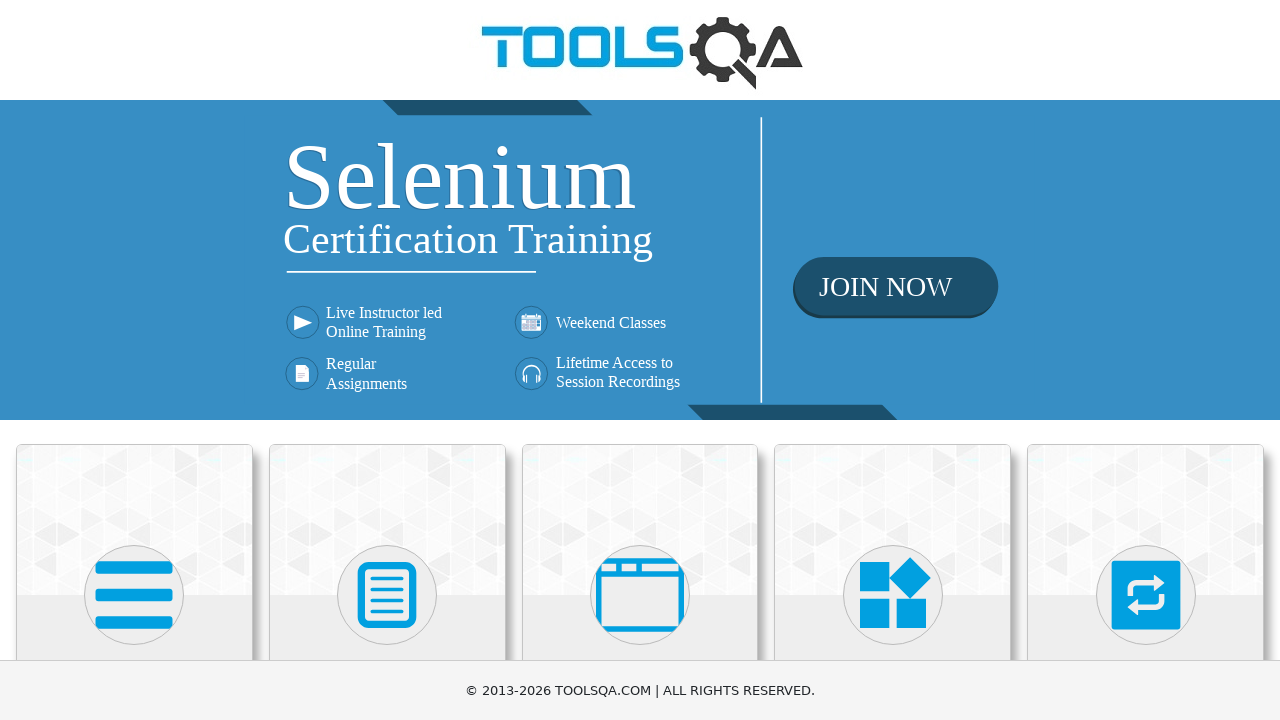

Clicked on 'Alerts, Frame & Windows' menu at (640, 360) on xpath=//h5[text()='Alerts, Frame & Windows']
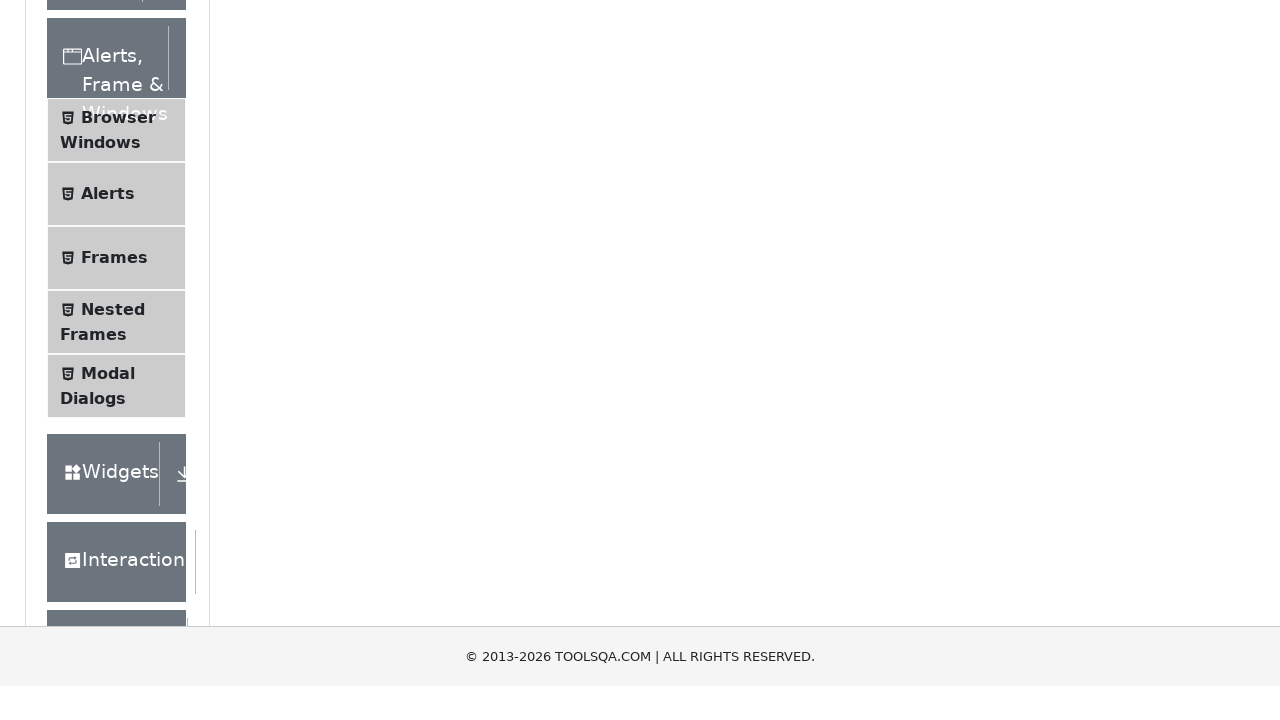

Clicked on 'Frames' submenu at (114, 565) on xpath=//span[text()='Frames']
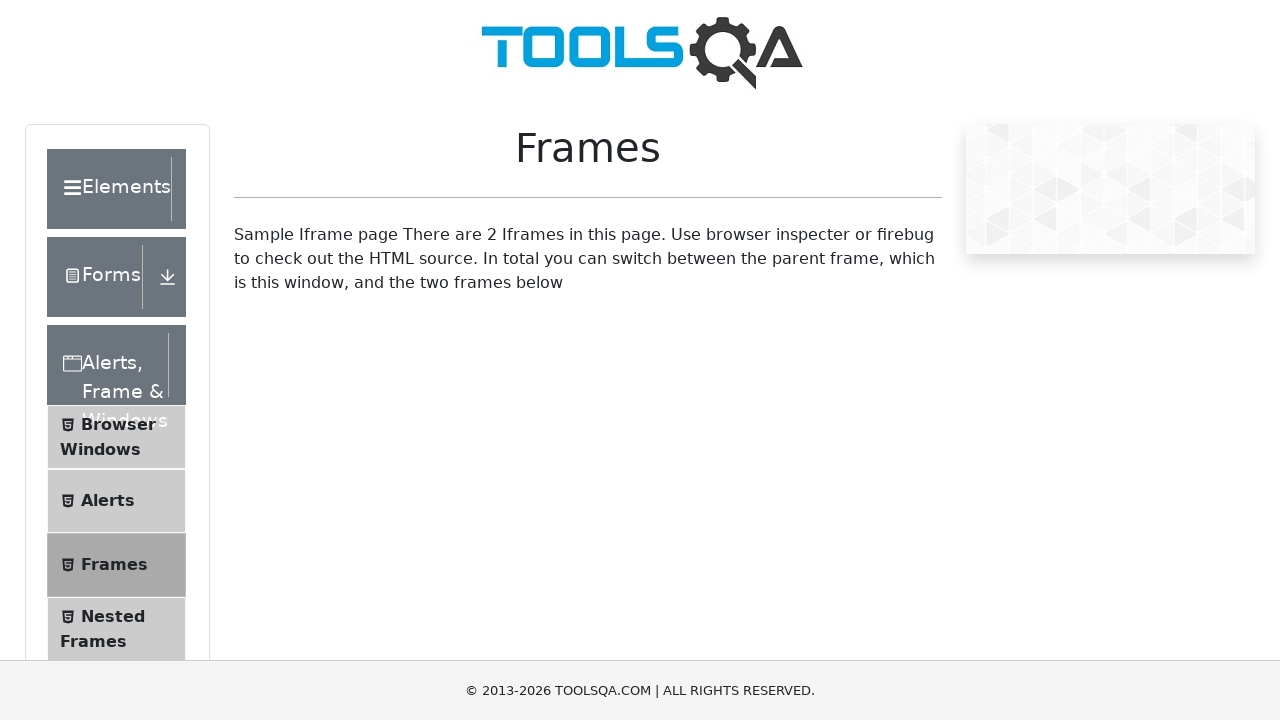

Located frame1 element
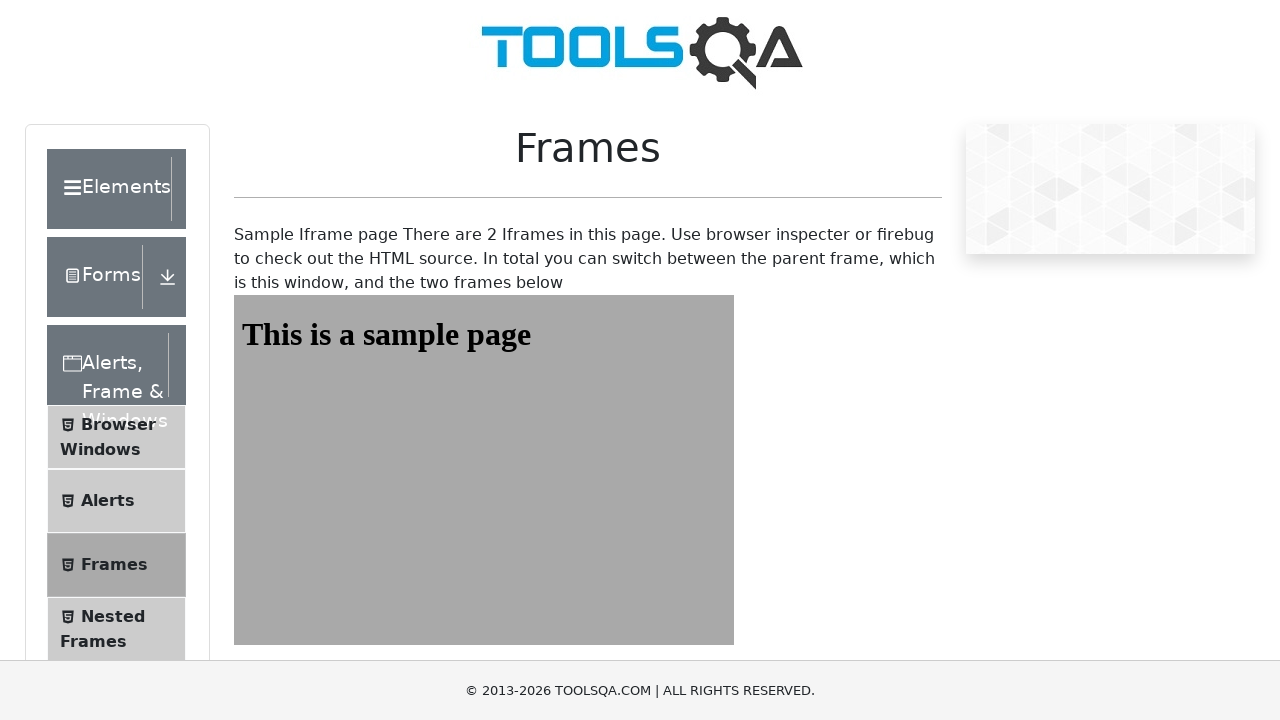

Waited for #sampleHeading element to load in frame1
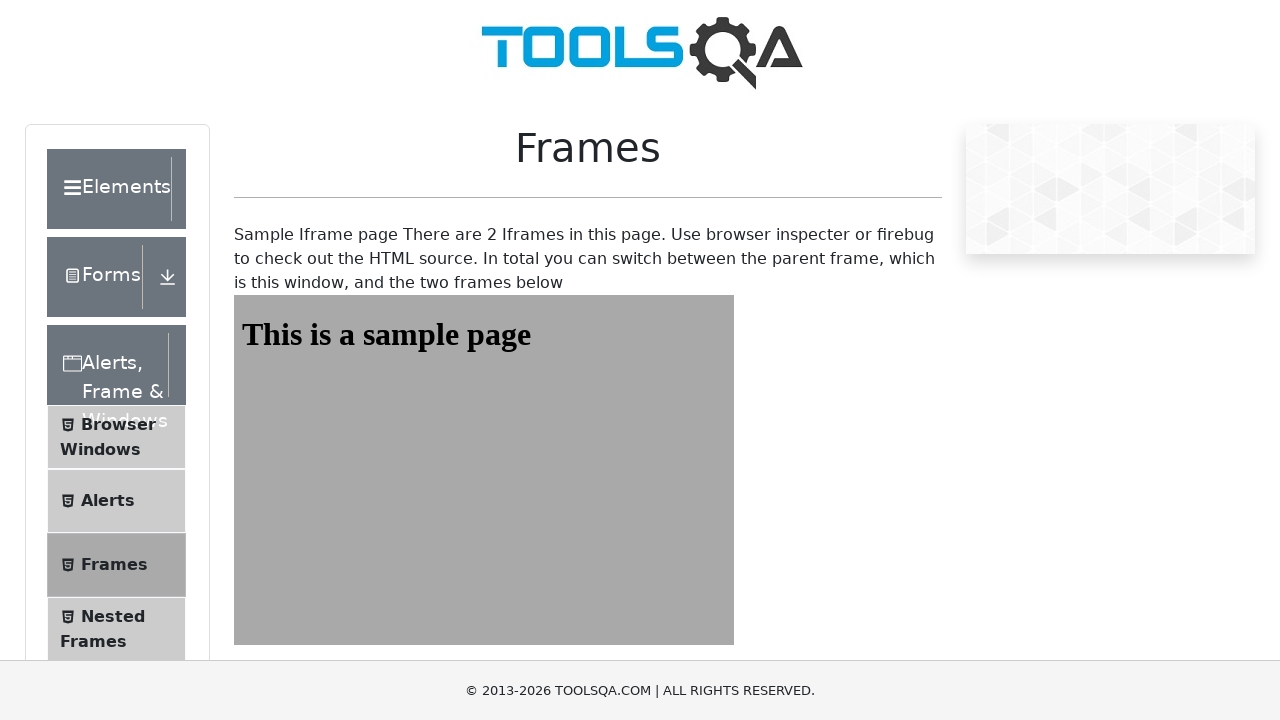

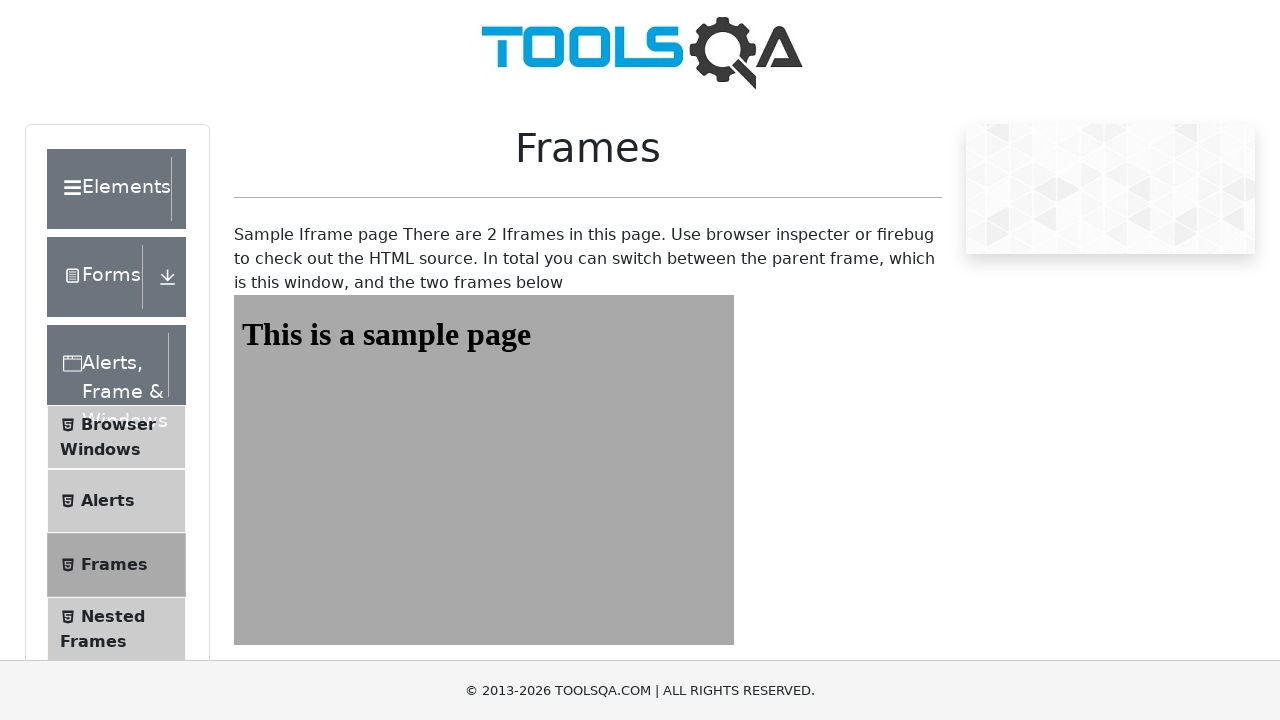